Tests the search functionality on testotomasyonu.com by searching for "phone" and verifying that products are found in the search results

Starting URL: https://www.testotomasyonu.com

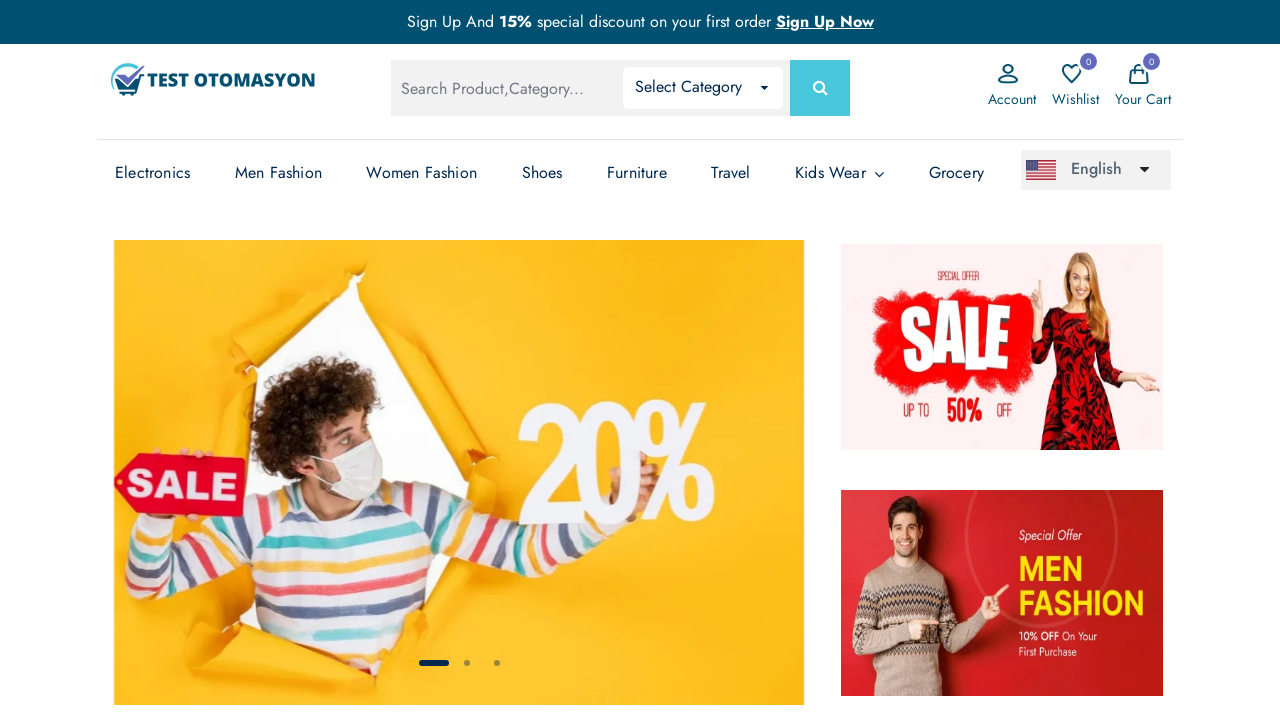

Filled search box with 'phone' on #global-search
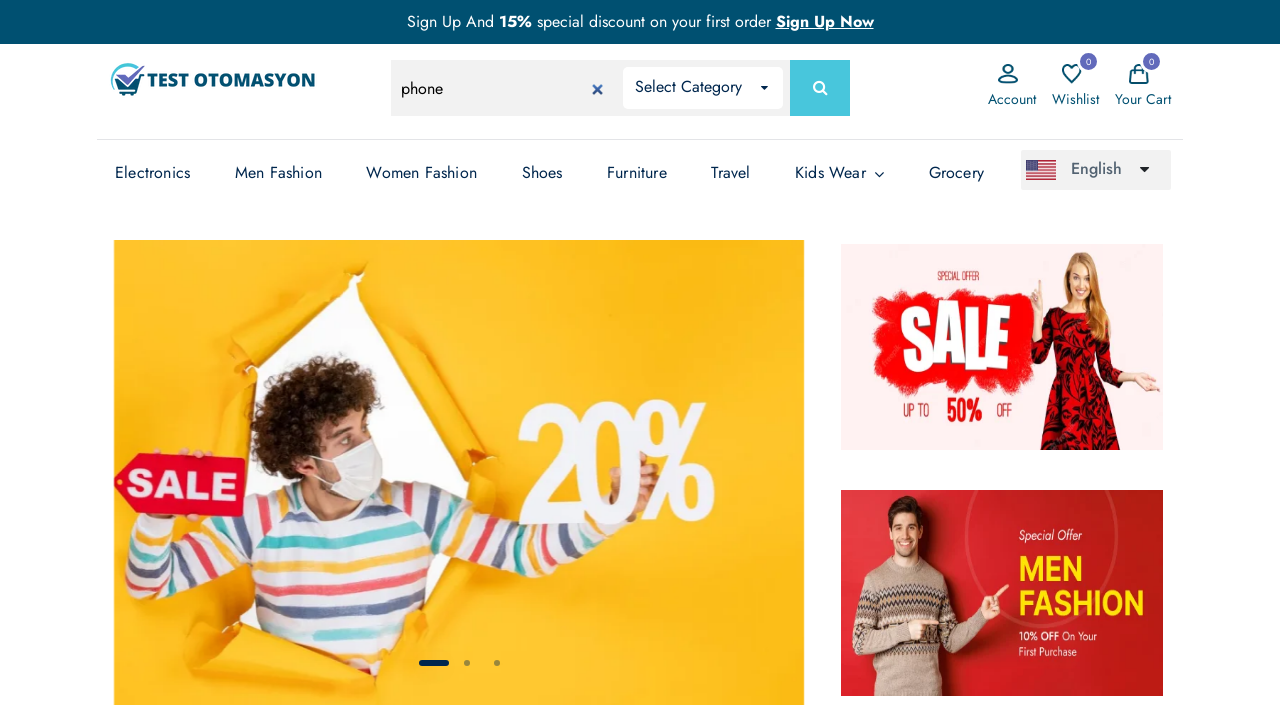

Pressed Enter to submit search for 'phone' on #global-search
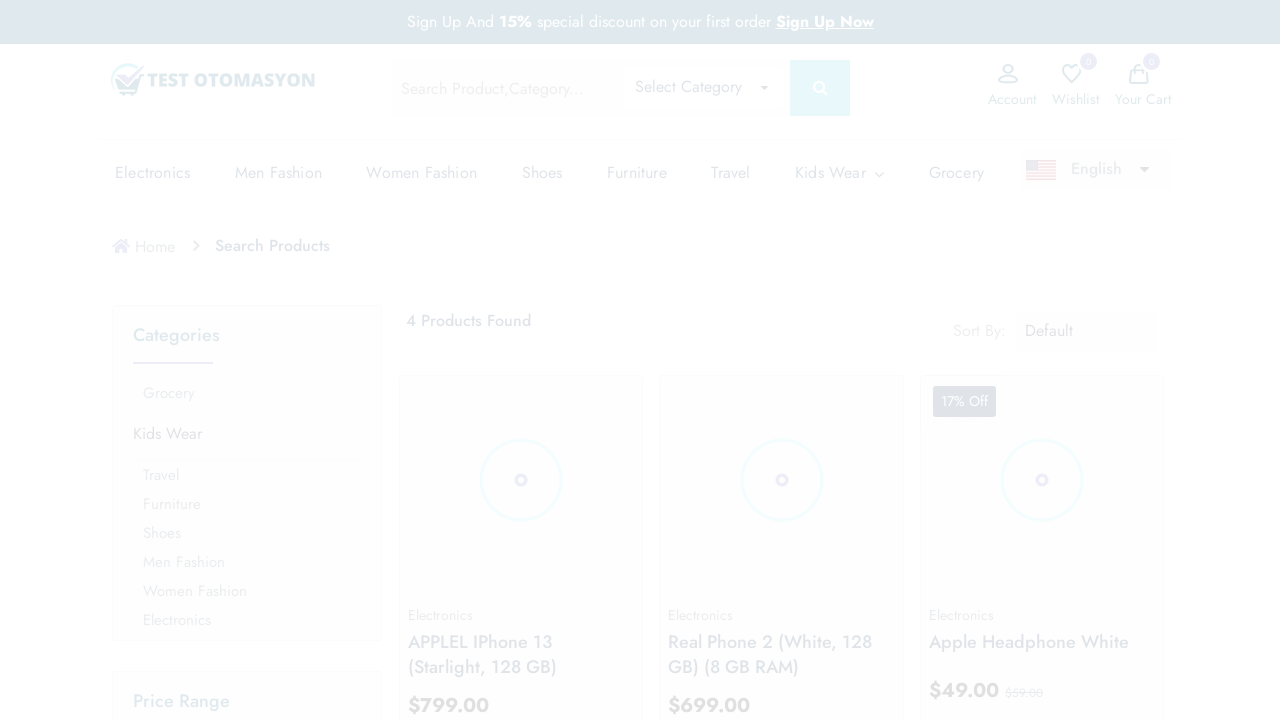

Search results loaded and product boxes are visible
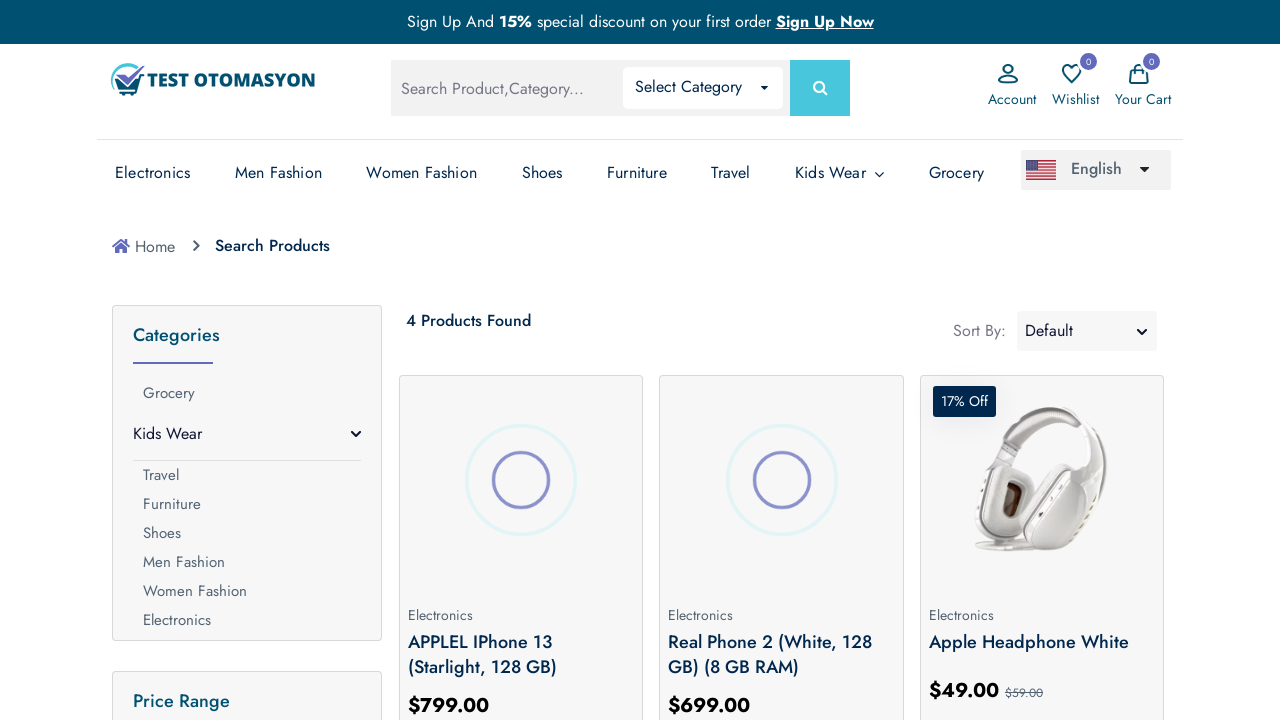

Retrieved all product elements - found 4 products
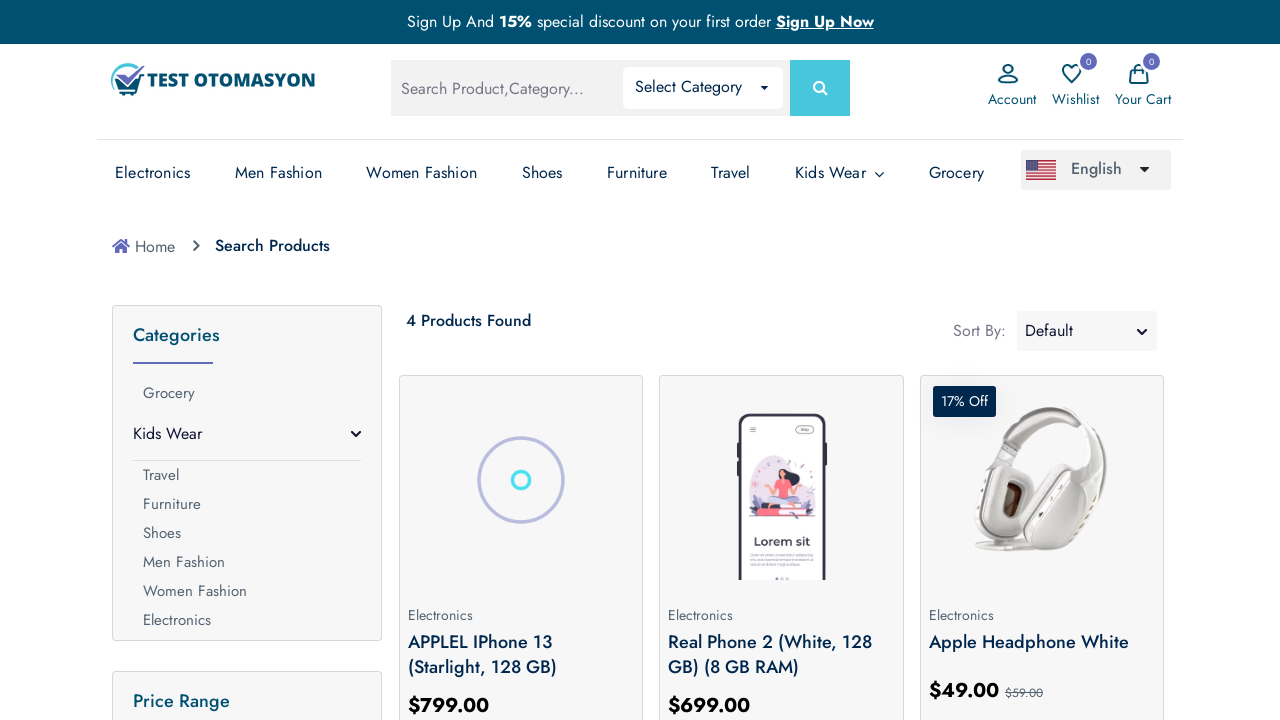

Verified that products were found in search results
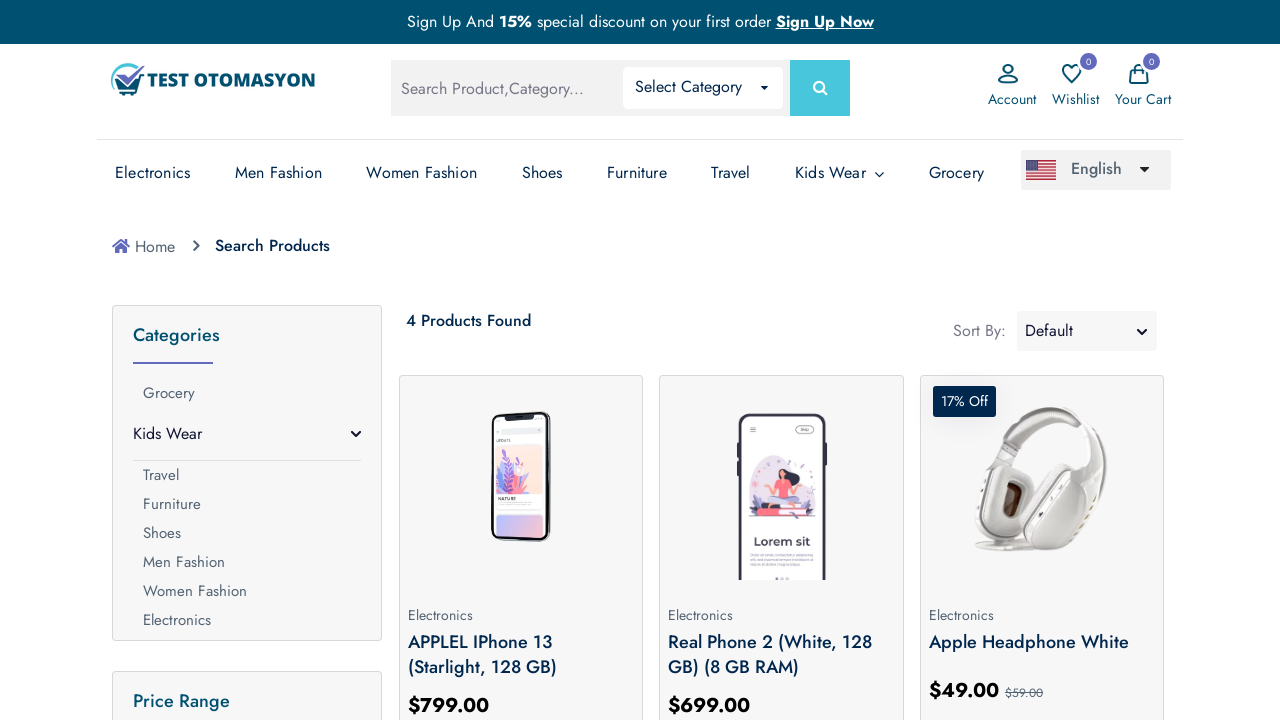

Product count text element is visible
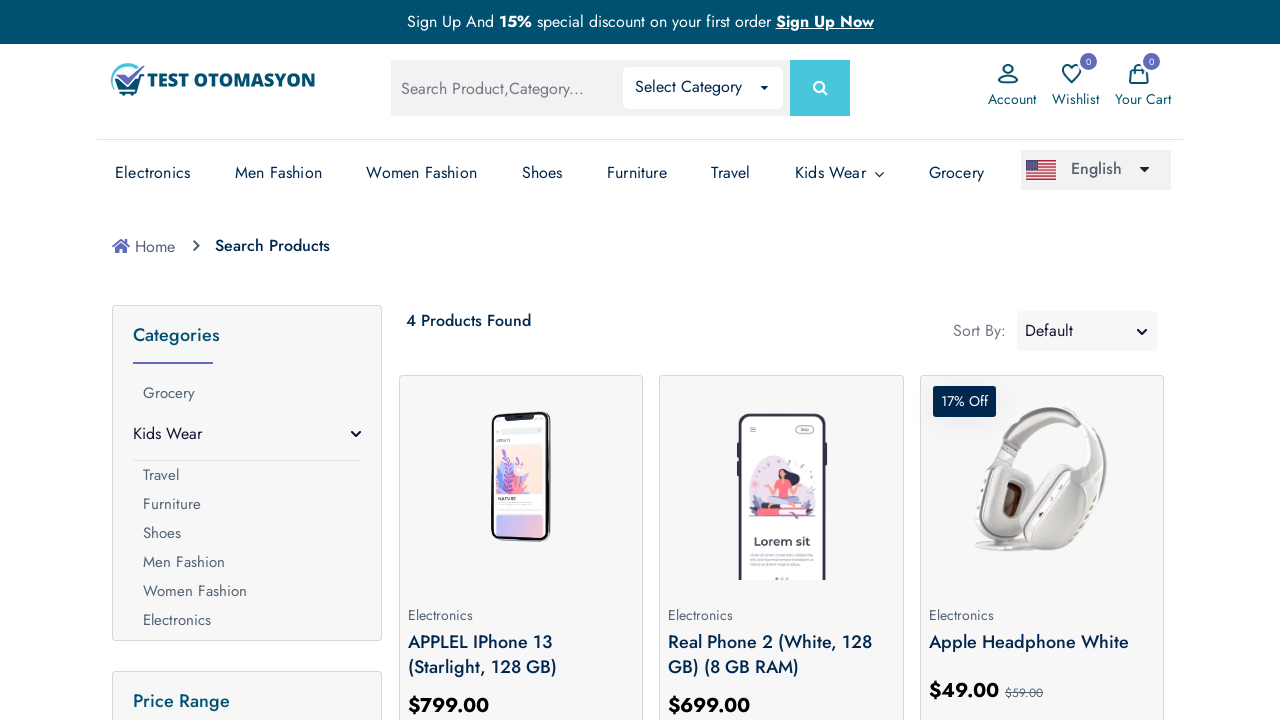

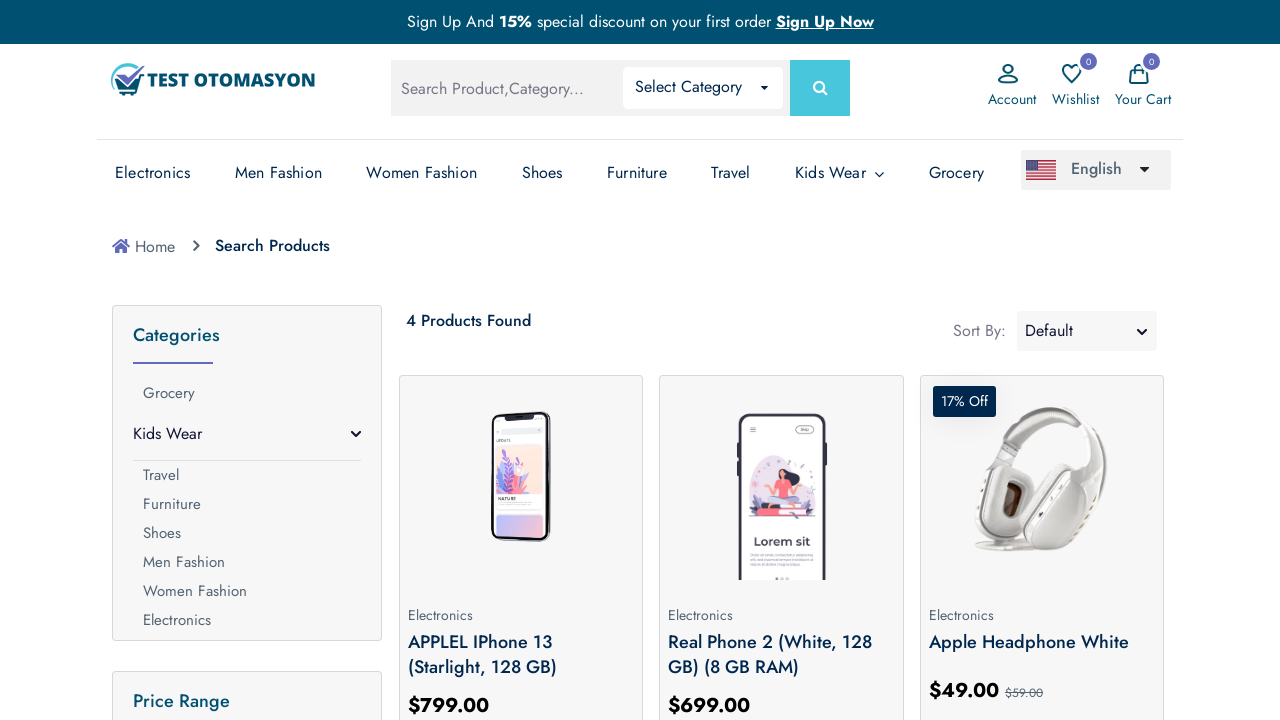